Tests displaying jQuery Growl notifications on a page by injecting jQuery, jQuery Growl library, and styles, then triggering notification messages

Starting URL: http://the-internet.herokuapp.com

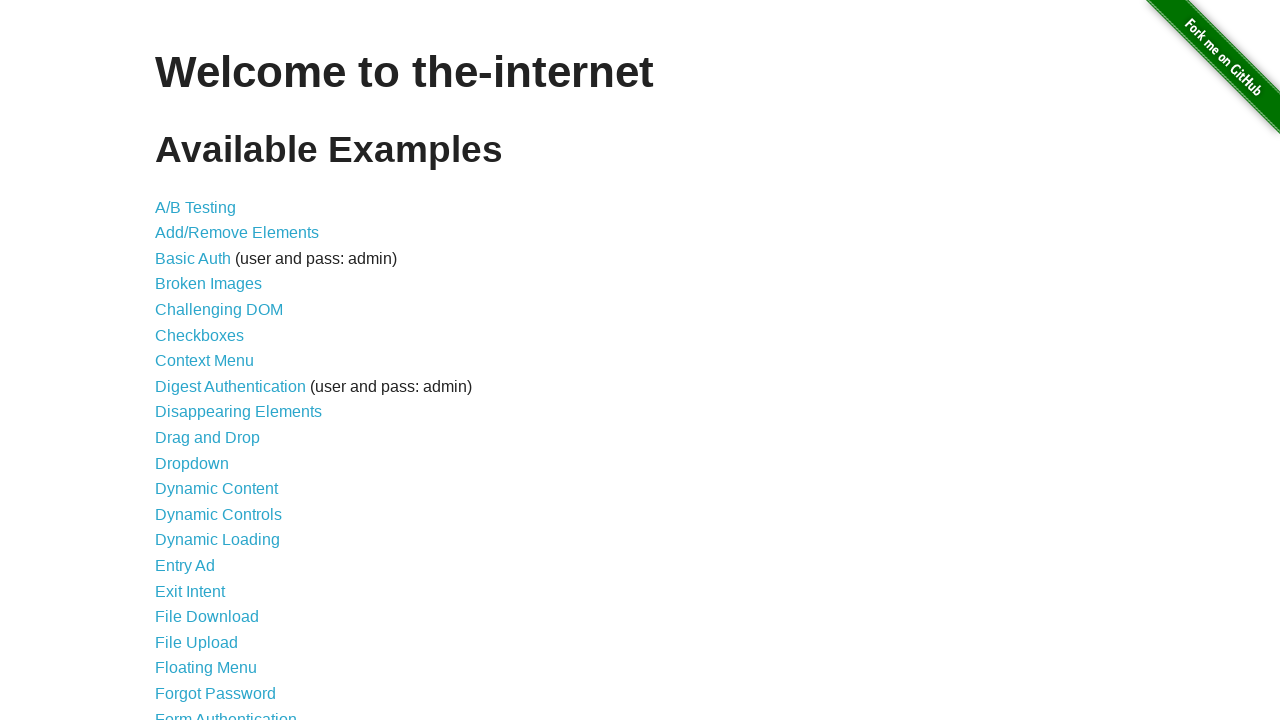

Injected jQuery library if not already present
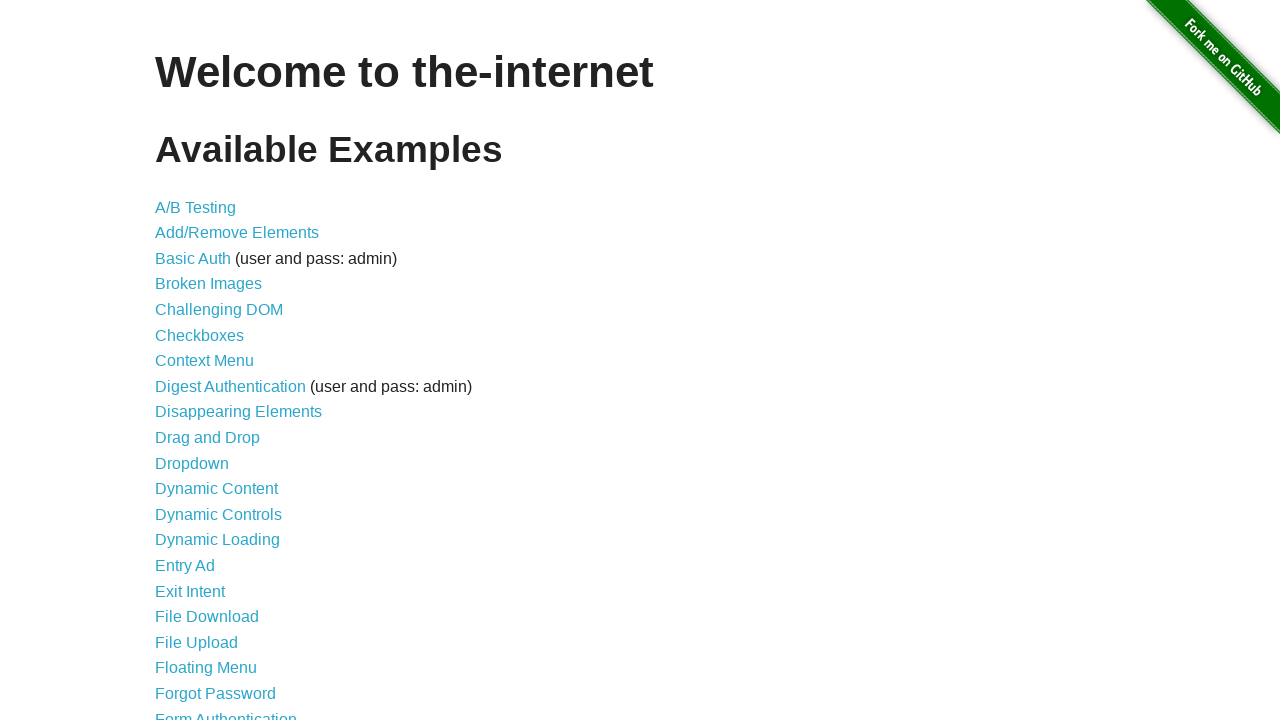

Loaded jQuery Growl library
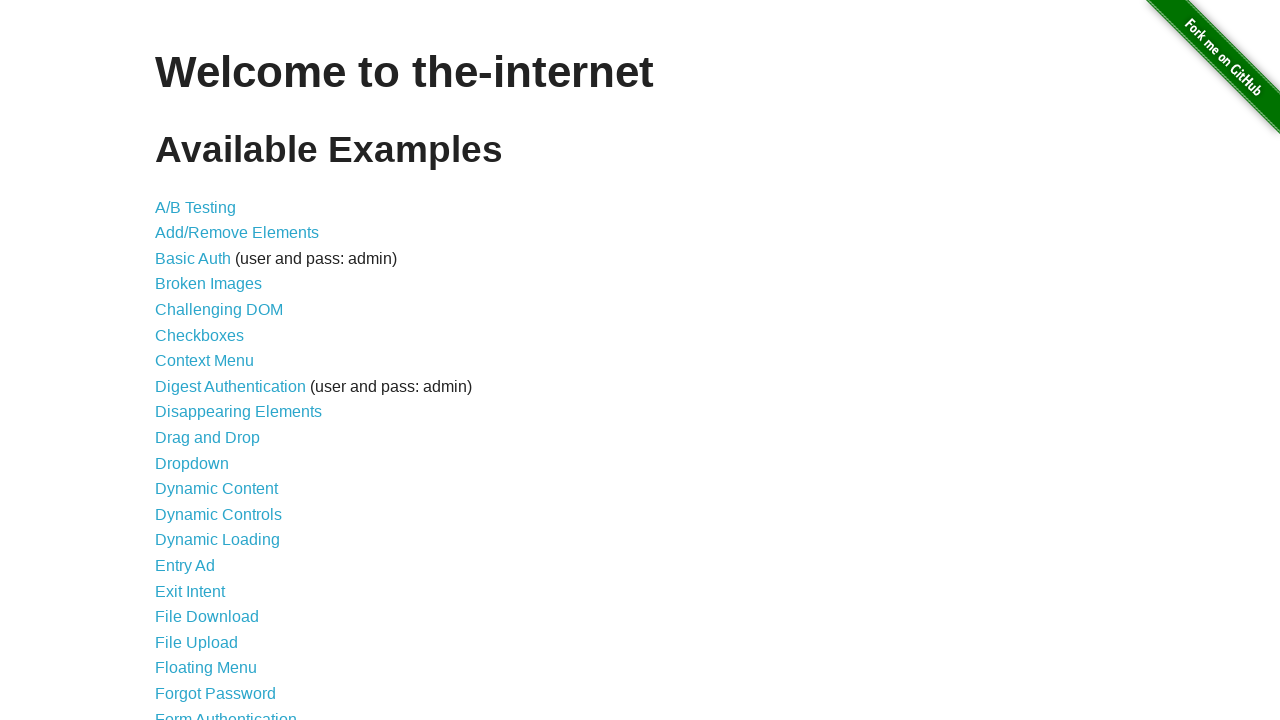

Injected jQuery Growl CSS styles
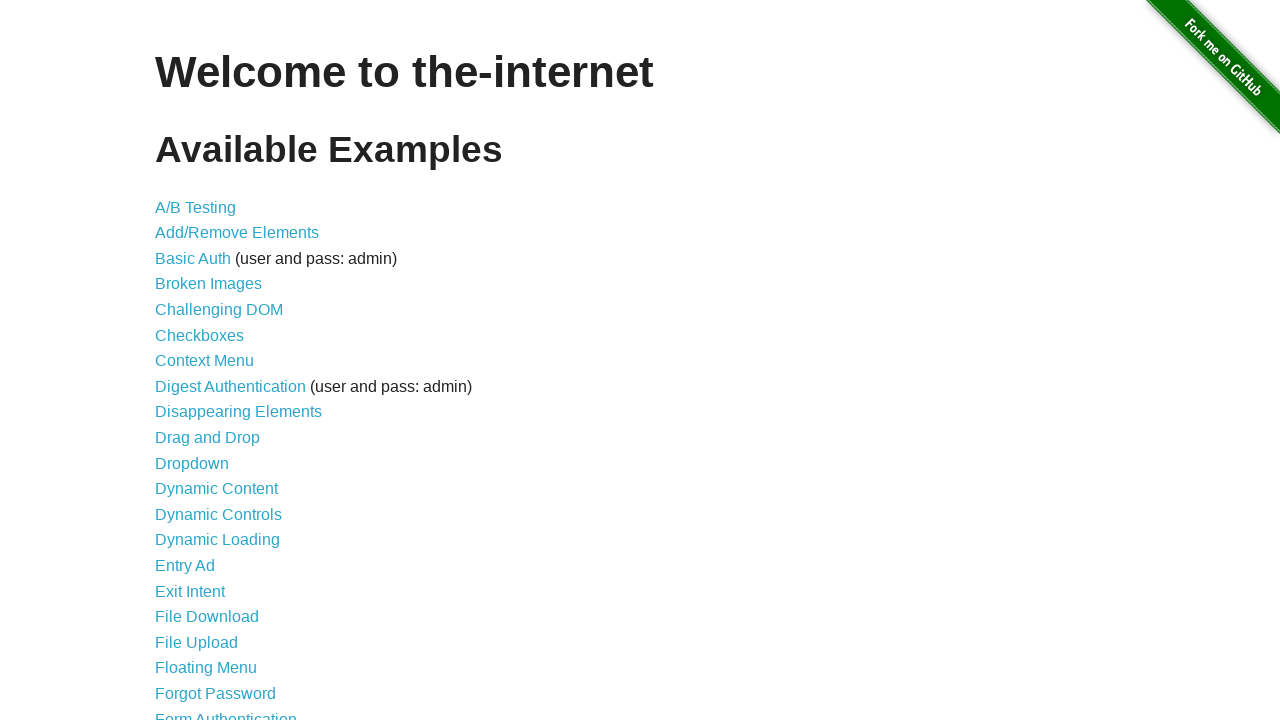

Waited 1 second for scripts to load
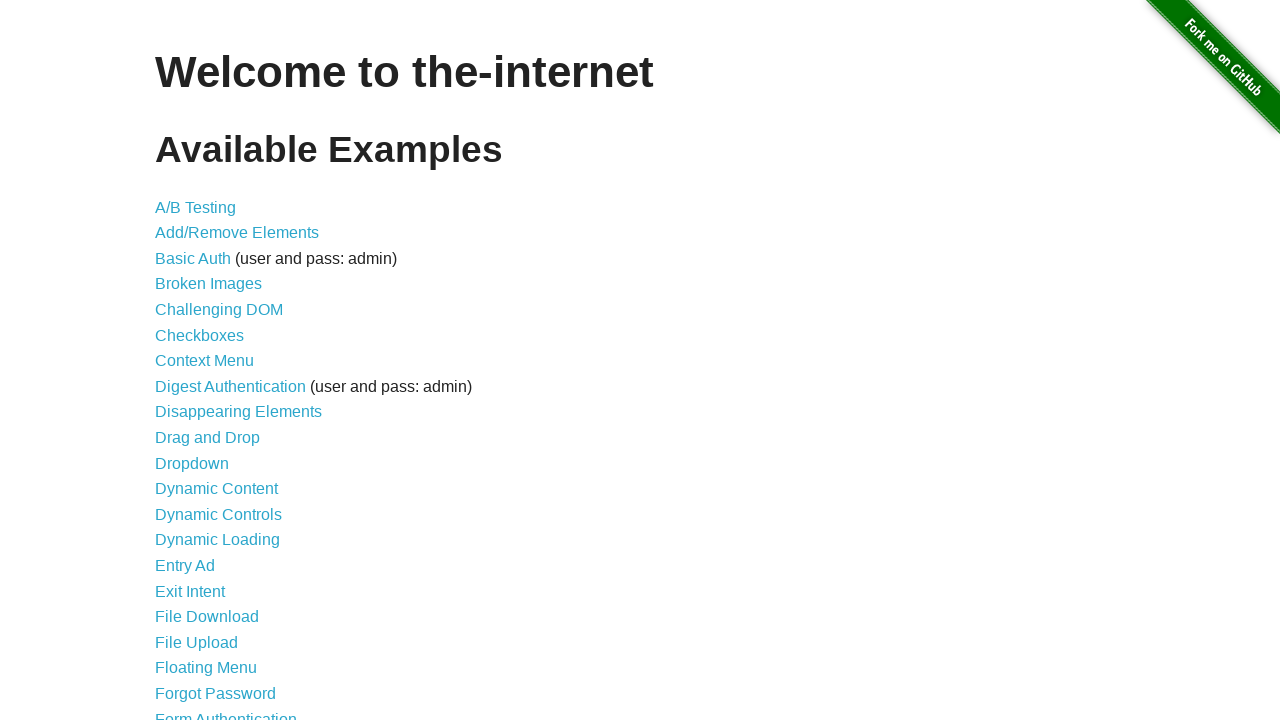

Triggered GET notification with '/' message
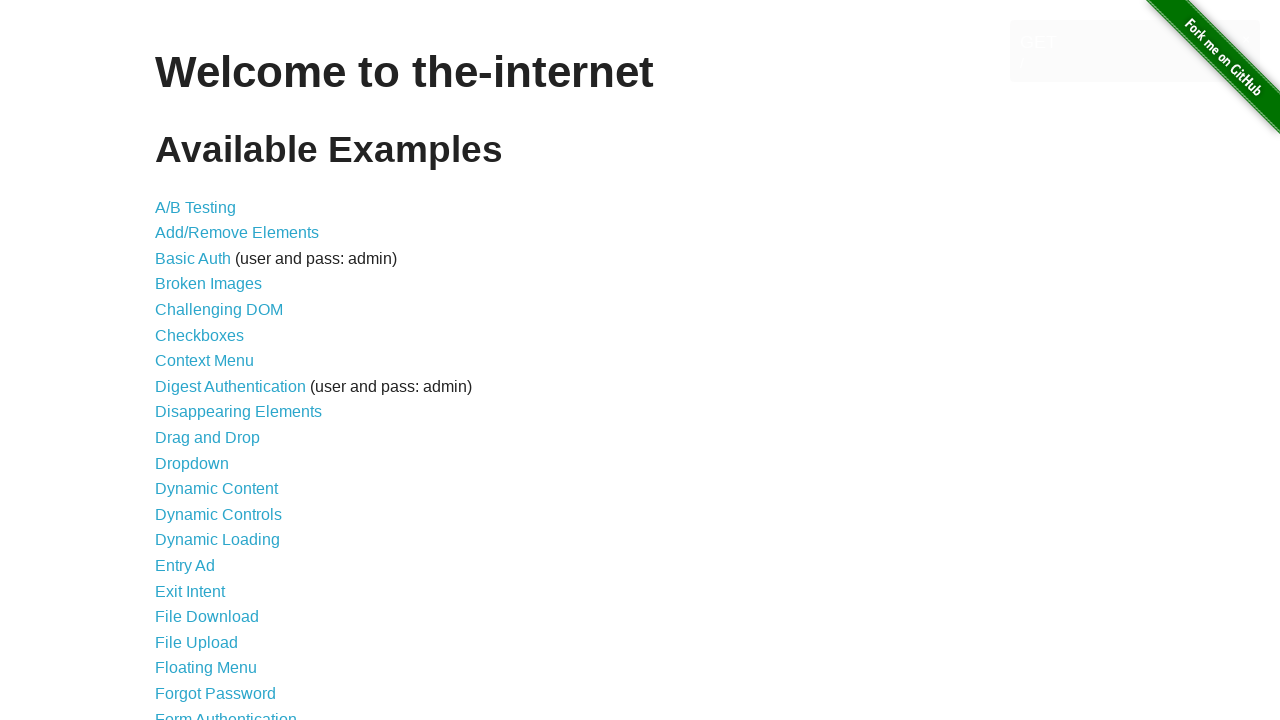

Triggered error notification
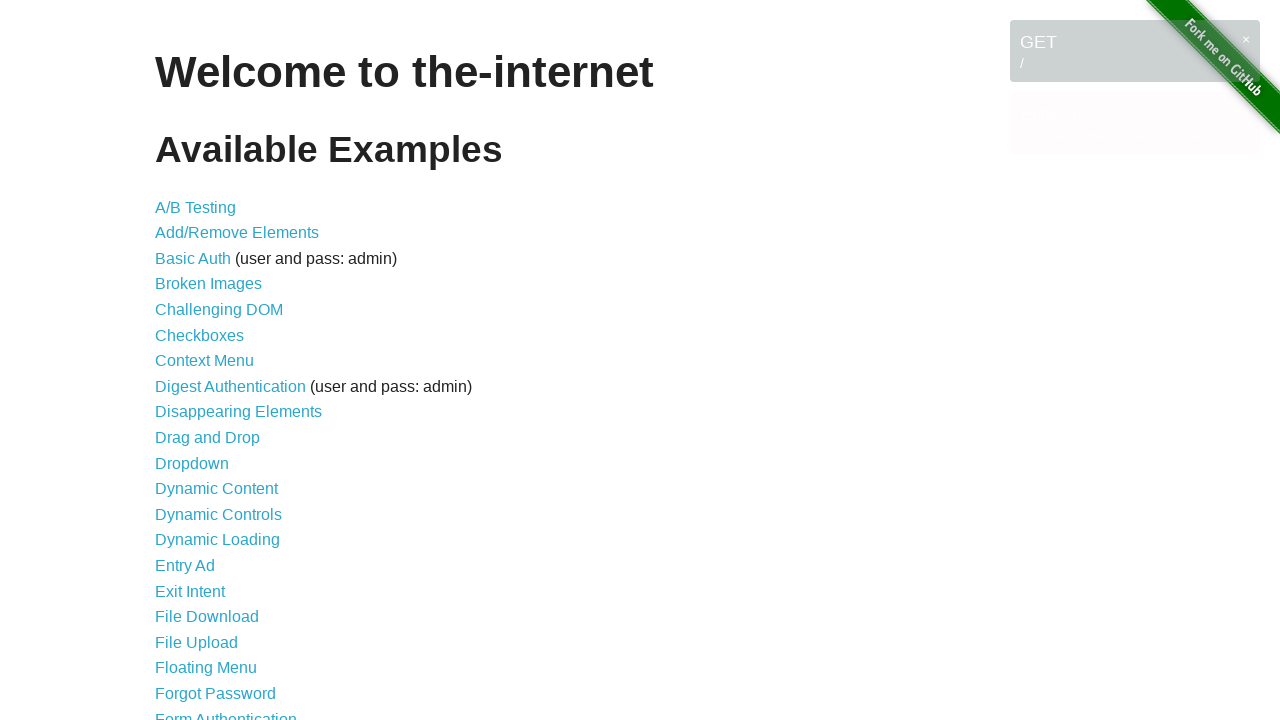

Triggered notice notification
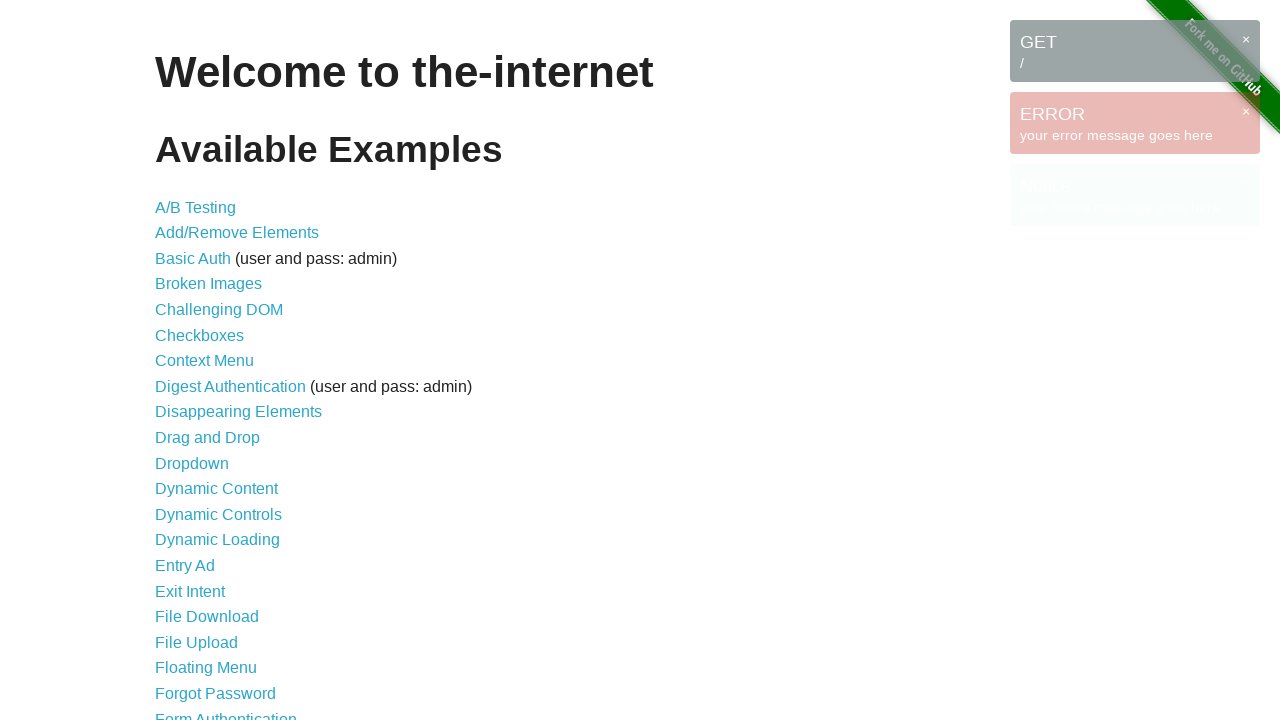

Triggered warning notification
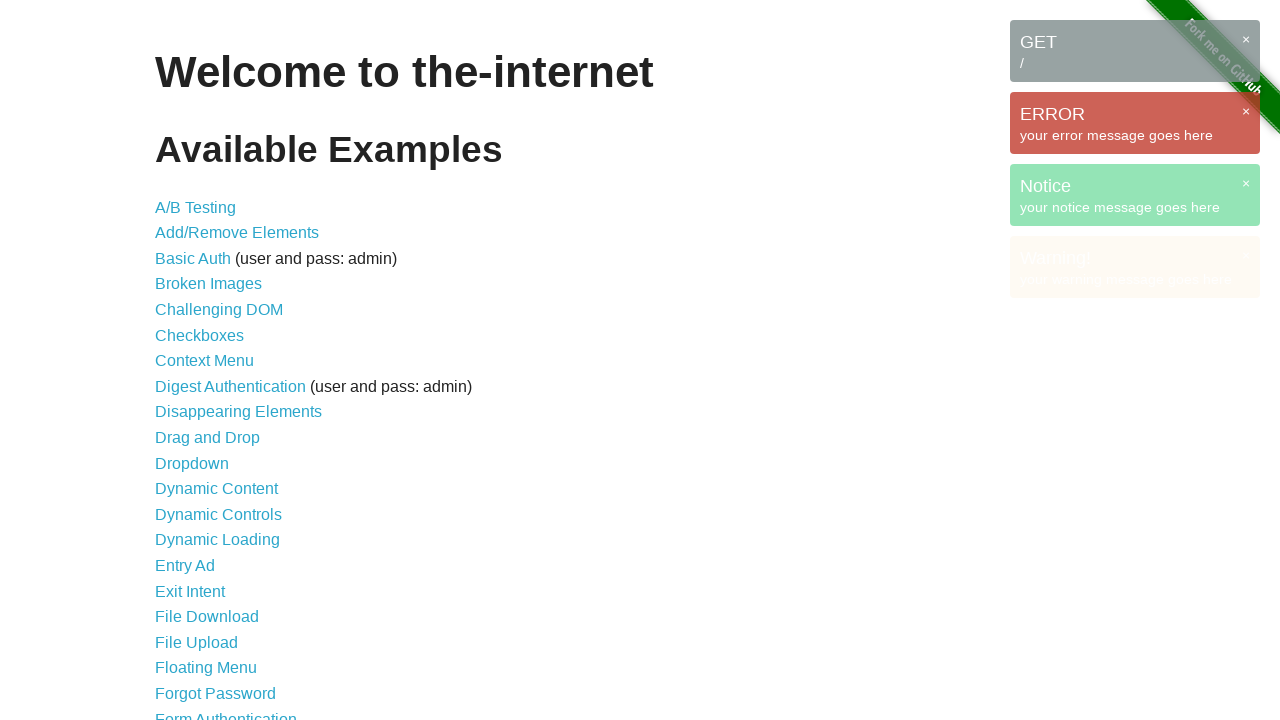

Waited 3 seconds for notifications to display
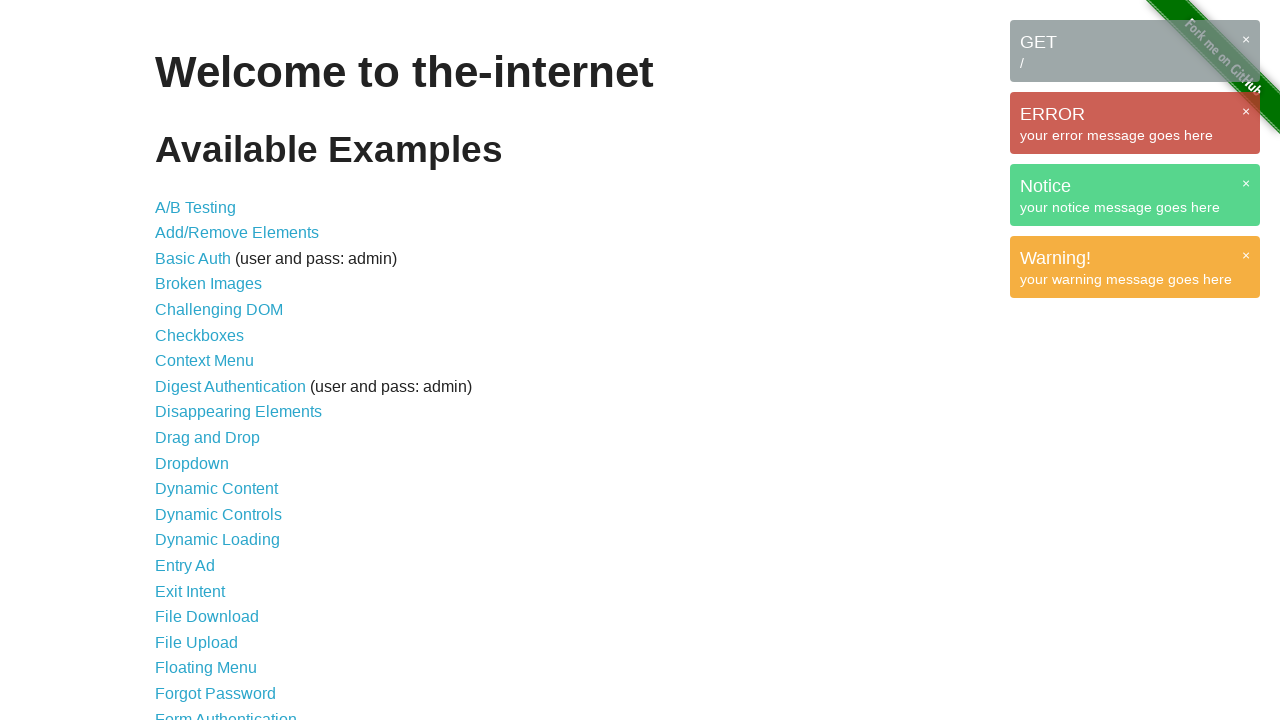

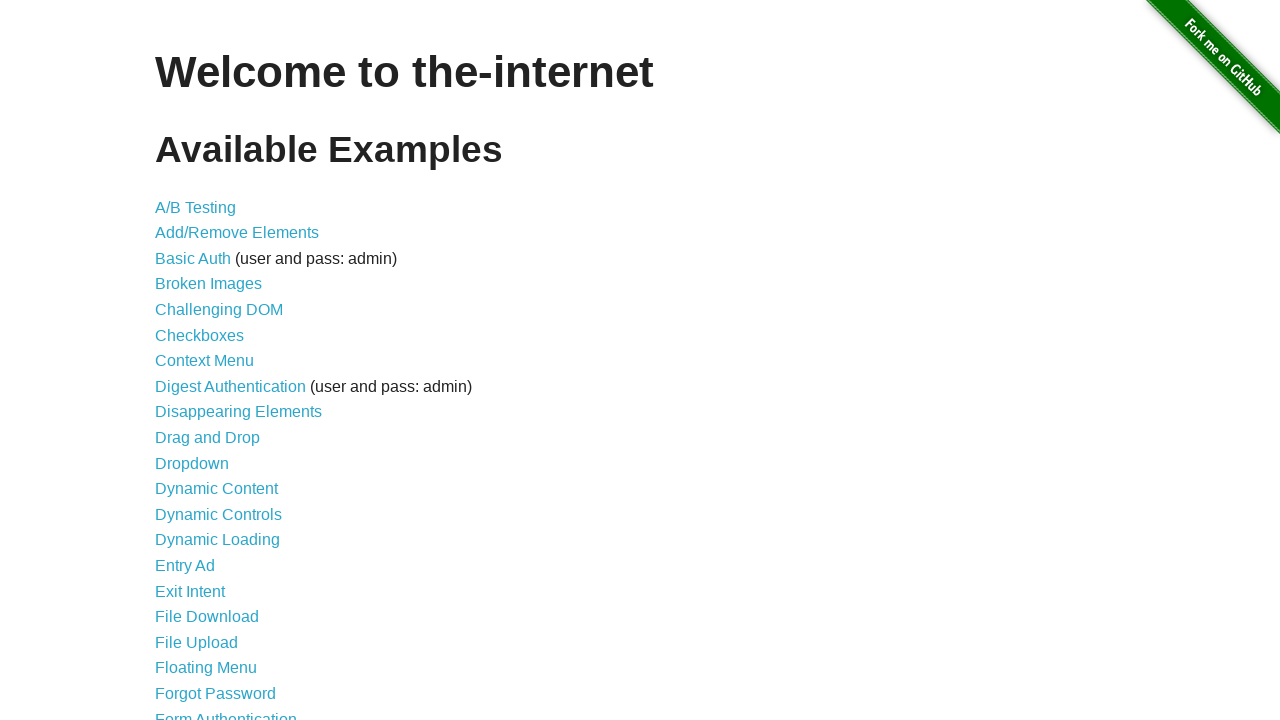